Tests static table content by navigating to the Simple table page and validating the Last Name column values

Starting URL: https://letcode.in/

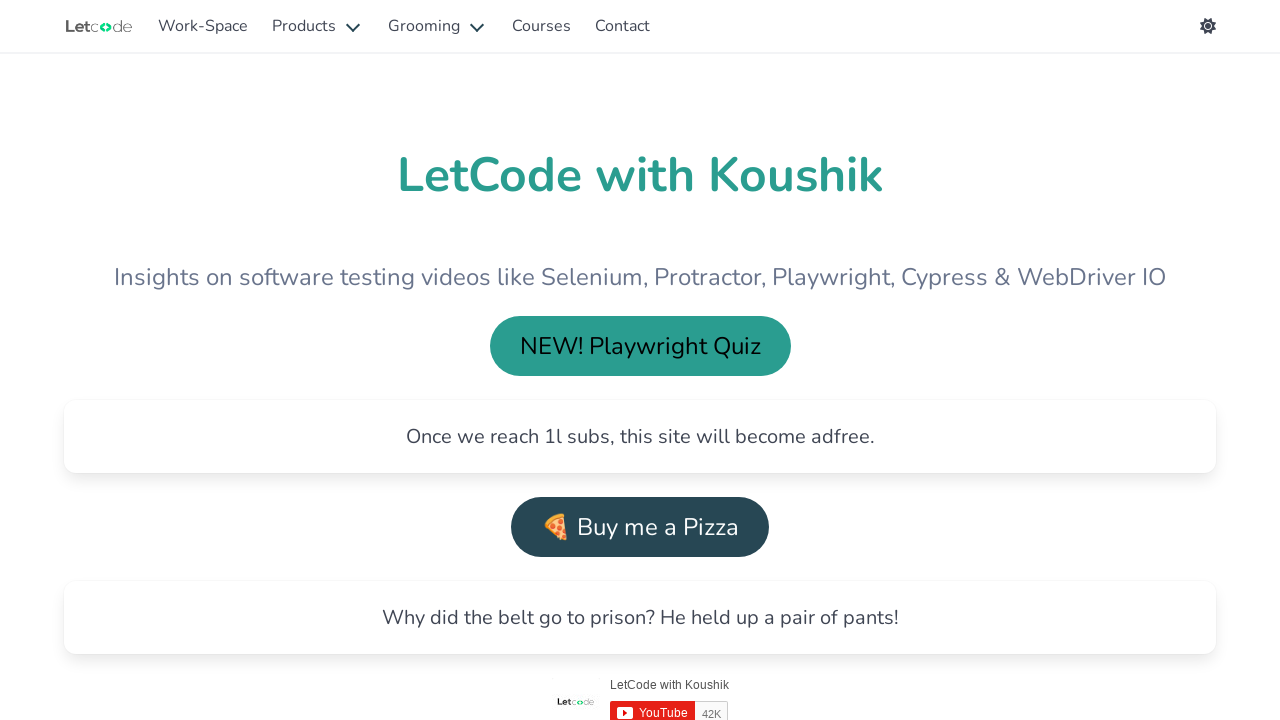

Clicked 'Explore Workspace' link to navigate to workspace at (346, 360) on internal:role=link[name="Explore Workspace"i]
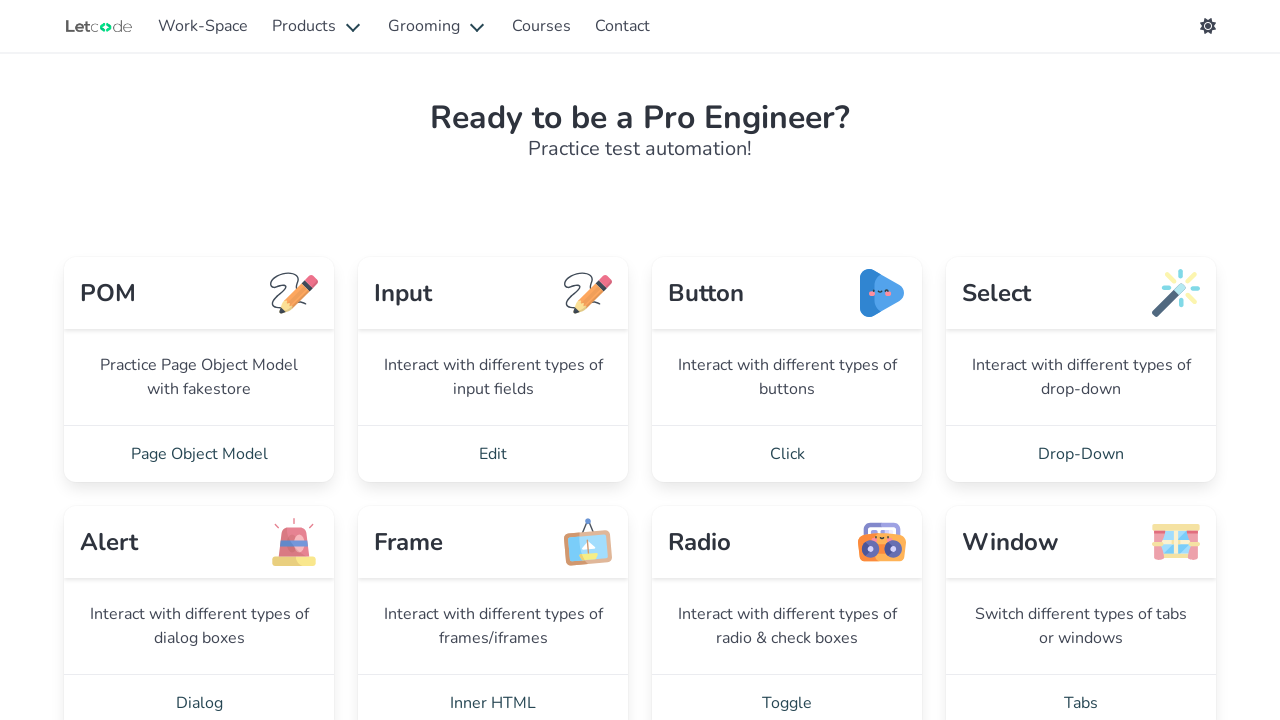

Clicked 'Simple table' link to navigate to the static table page at (1081, 360) on internal:role=link[name="Simple table"i]
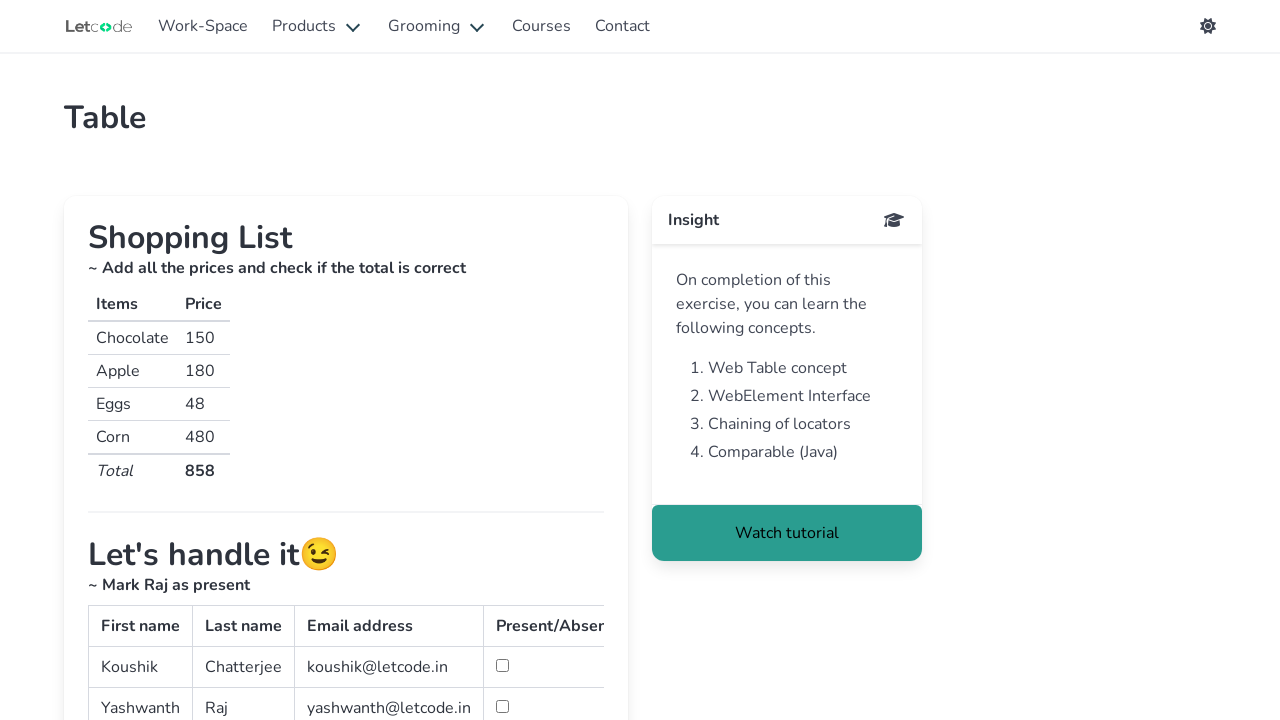

Retrieved Last Name column values from static table
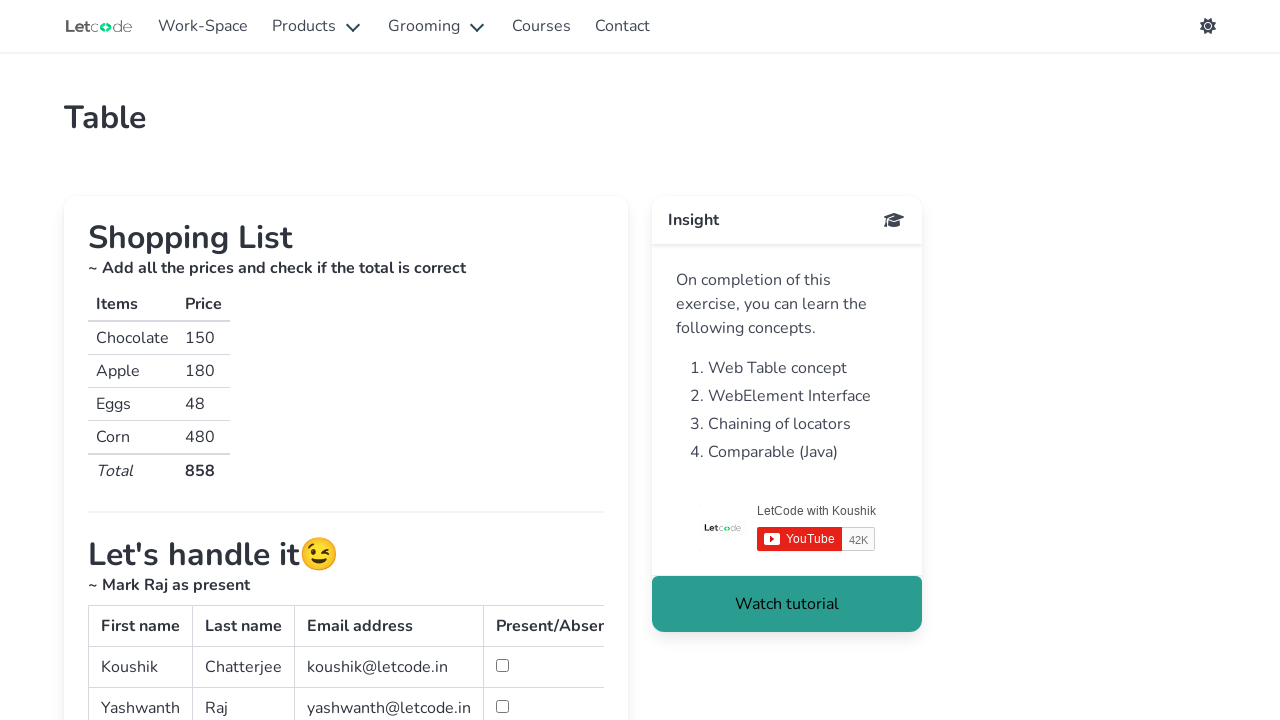

Validated Last Name column values match expected values: ['Koushik', 'Yashwanth', 'Iron']
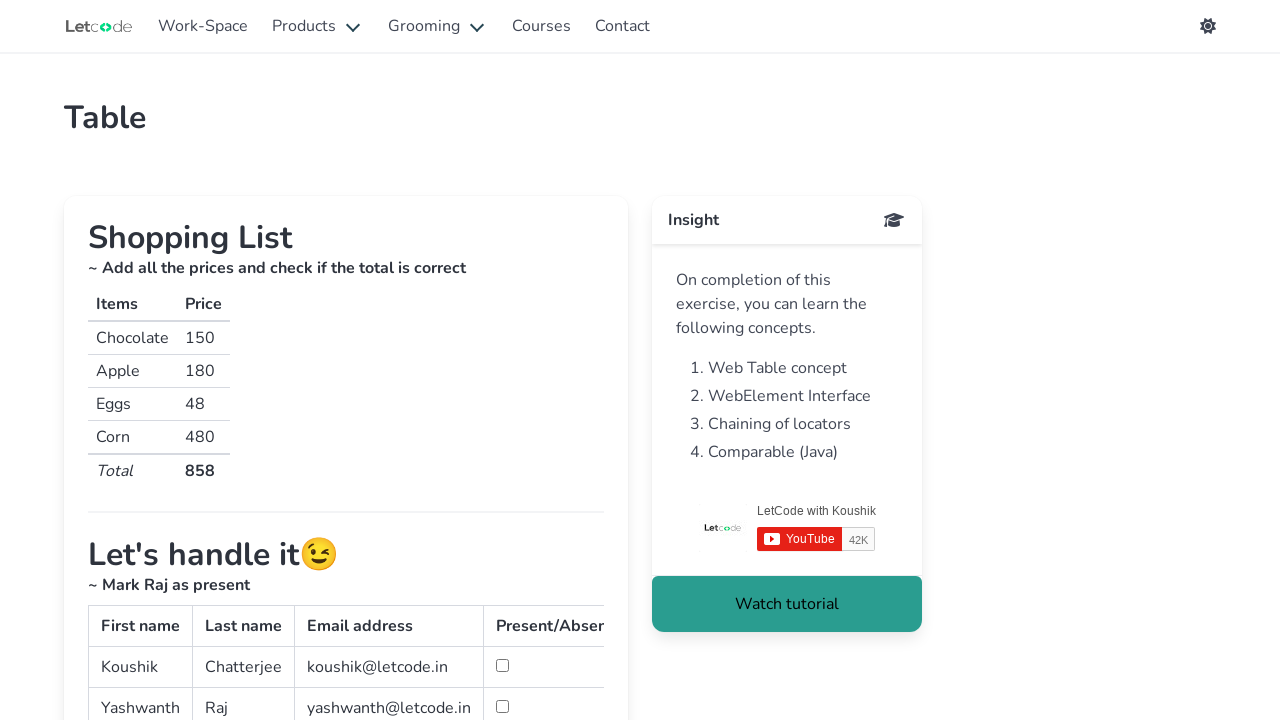

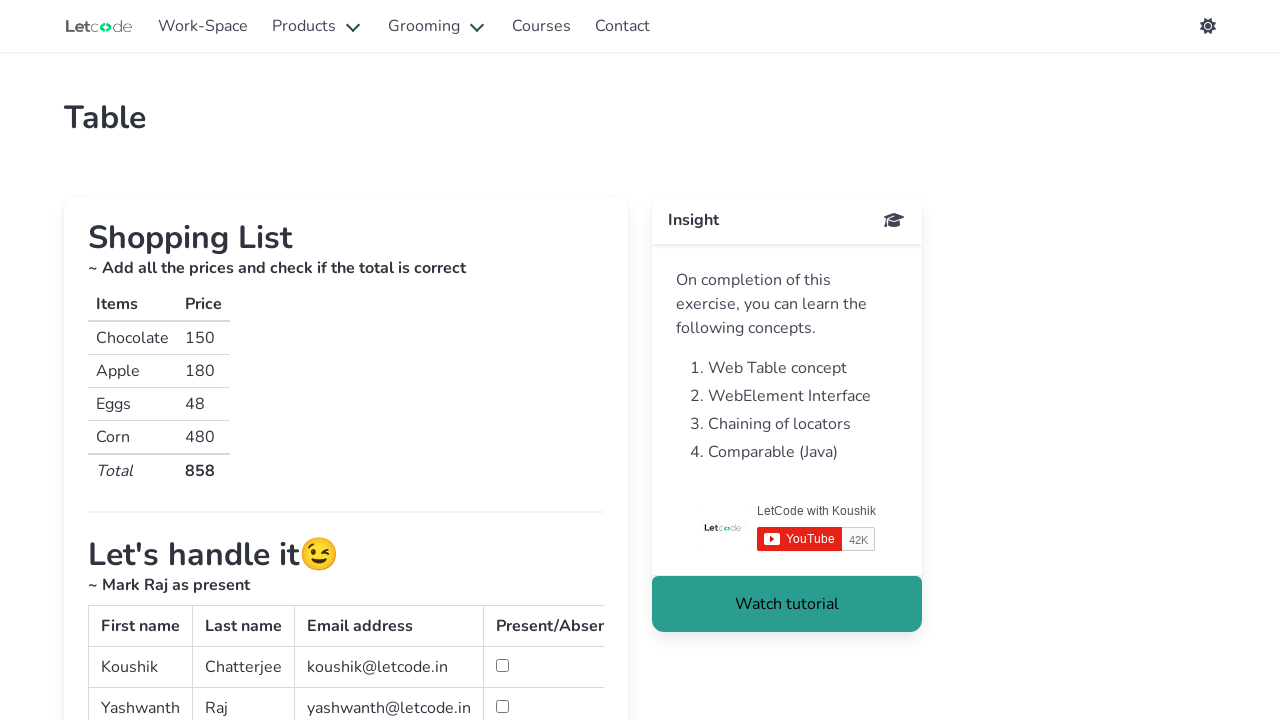